Tests TataCliq e-commerce site by navigating through brand menus to watches, filtering results by sorting and gender, selecting a product, adding it to cart, and verifying the cart contents.

Starting URL: https://www.tatacliq.com/

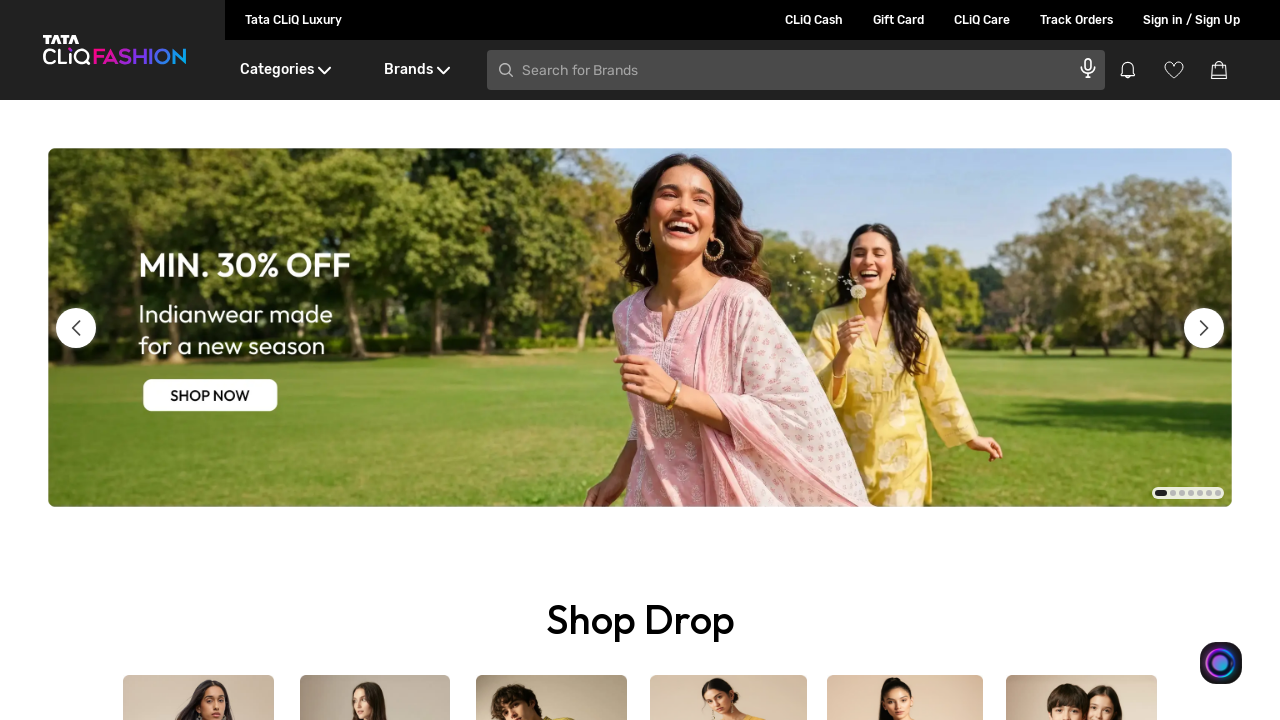

Hovered over 'Brands' menu item at (416, 70) on xpath=//div[text()='Brands']
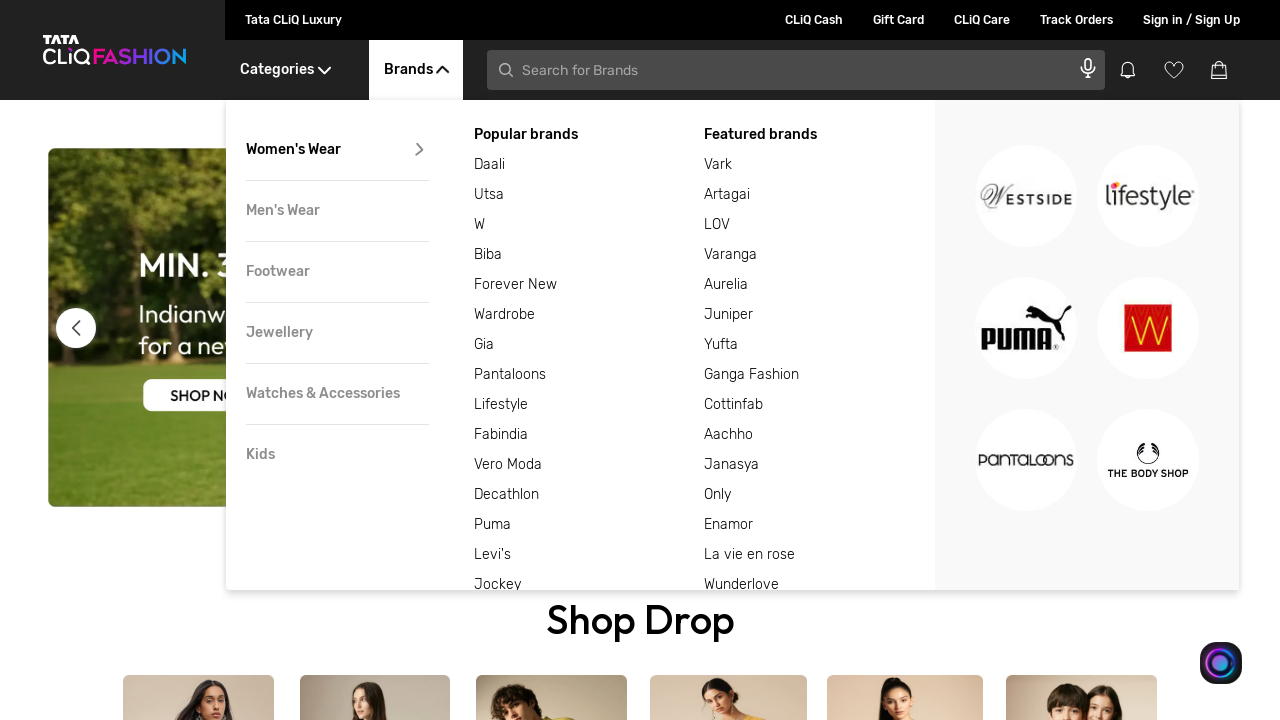

Waited 2 seconds for menu animation
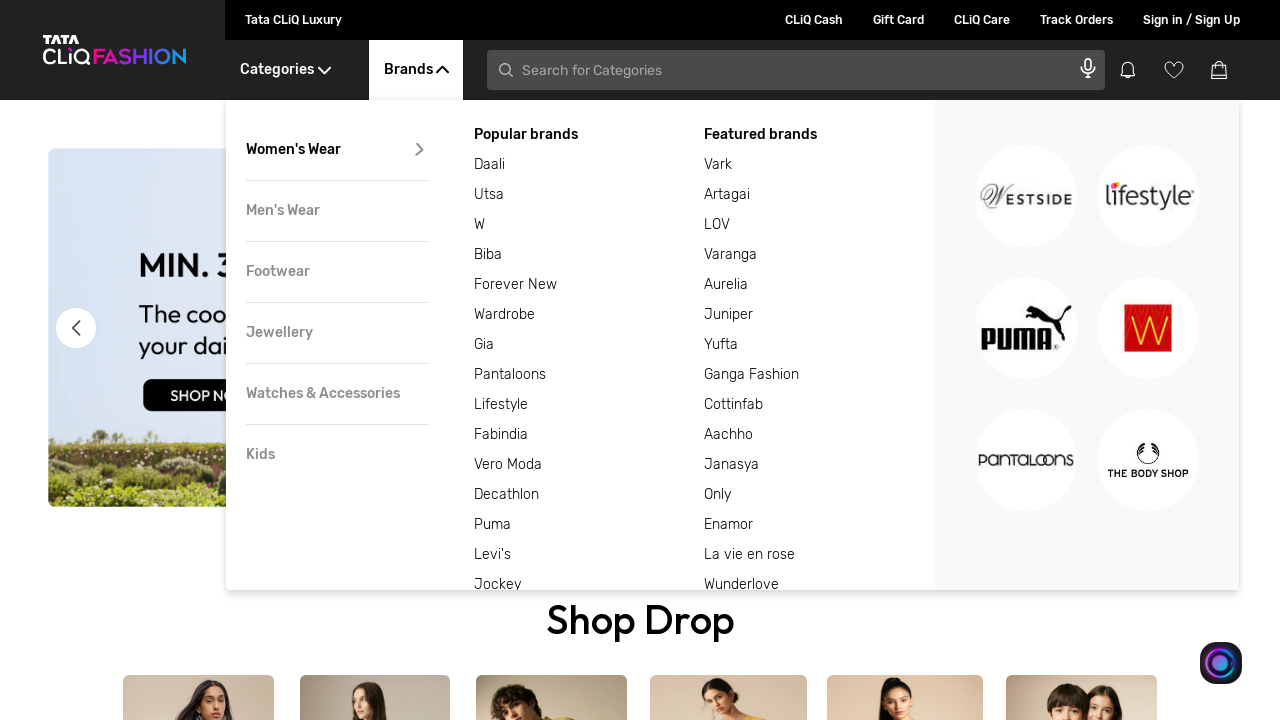

Hovered over 'Watches & Accessories' submenu at (337, 394) on xpath=//div[text()='Watches & Accessories']
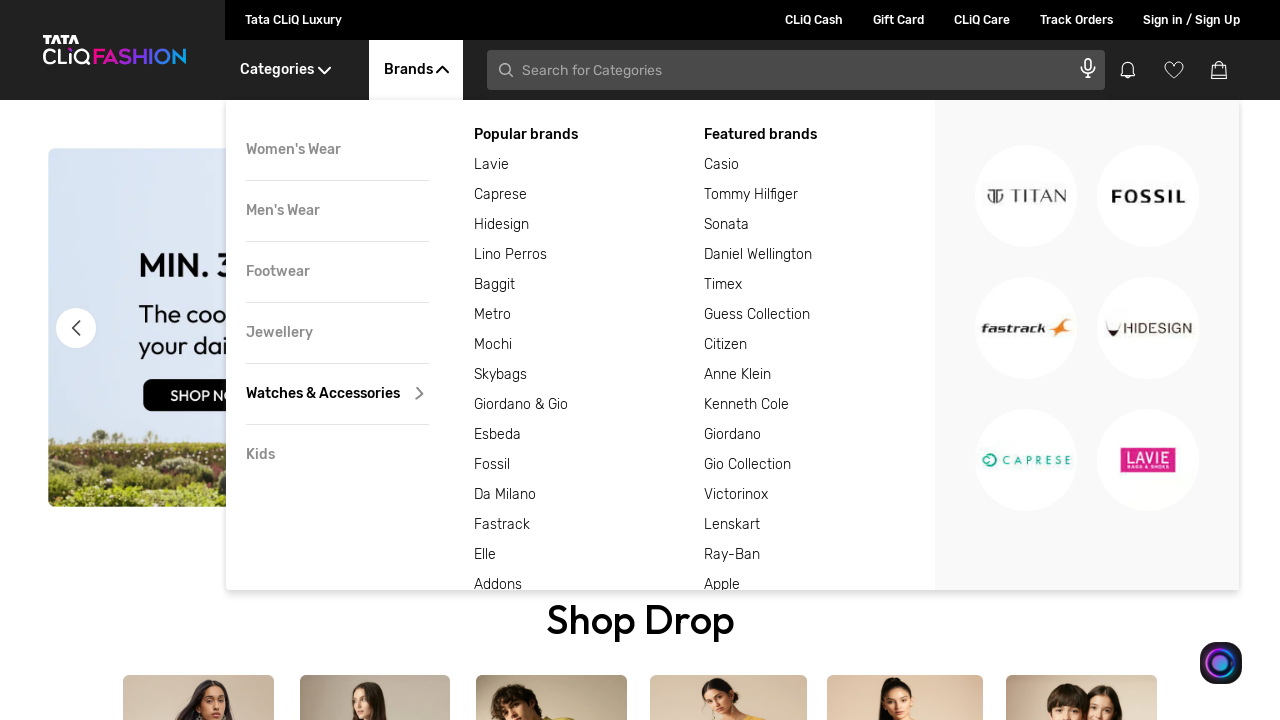

Waited 2 seconds for submenu animation
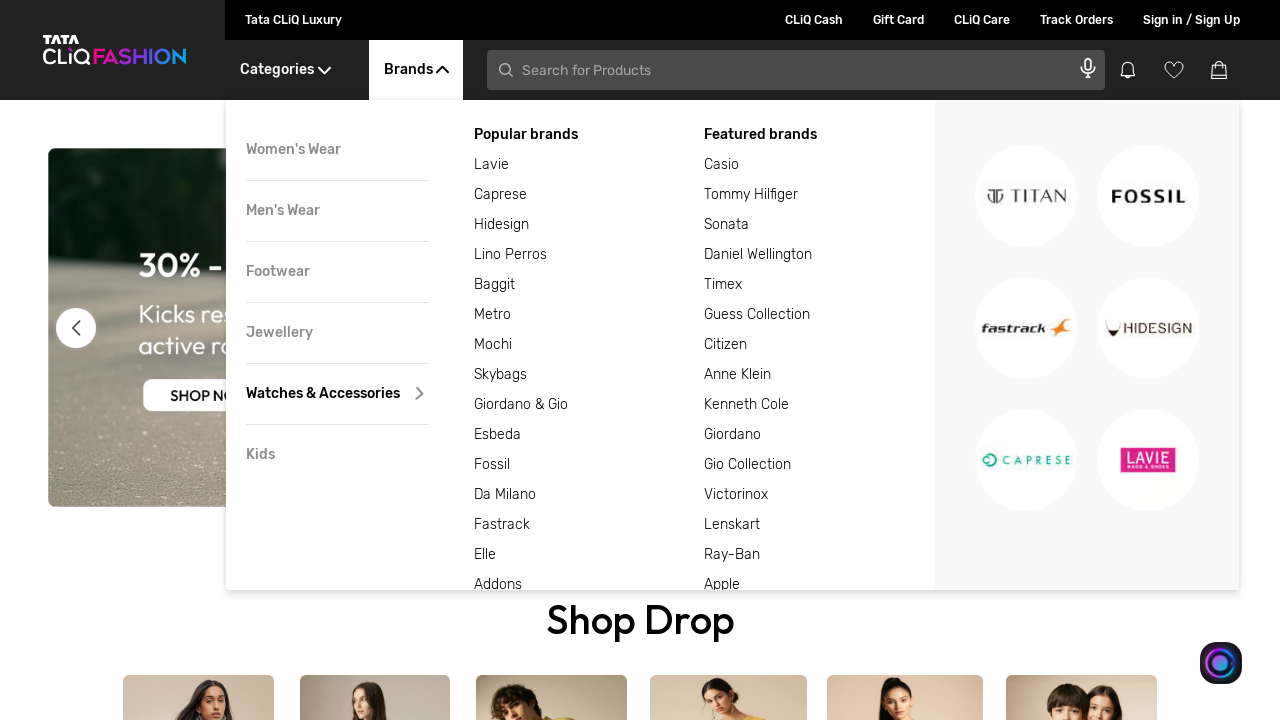

Clicked on featured brand (second in list) at (820, 165) on xpath=//div[@class='DesktopHeader__featureBrands']/div[2]
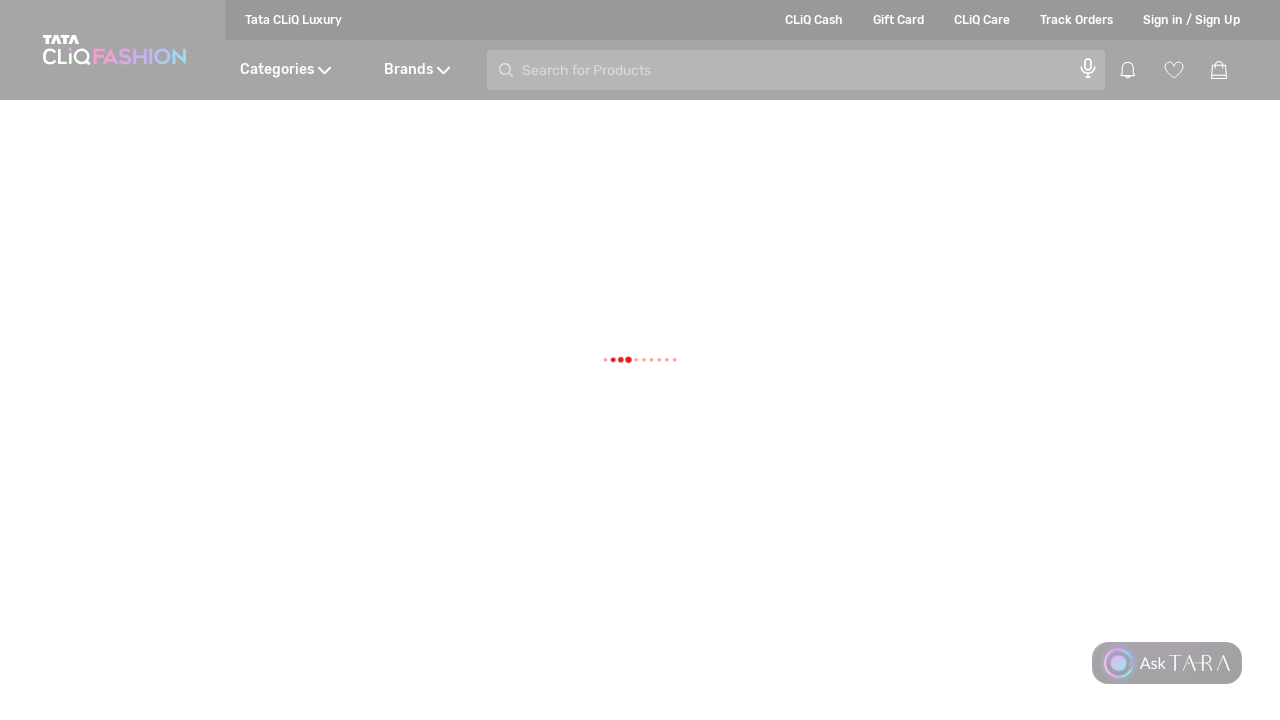

Waited 2 seconds for brand page to load
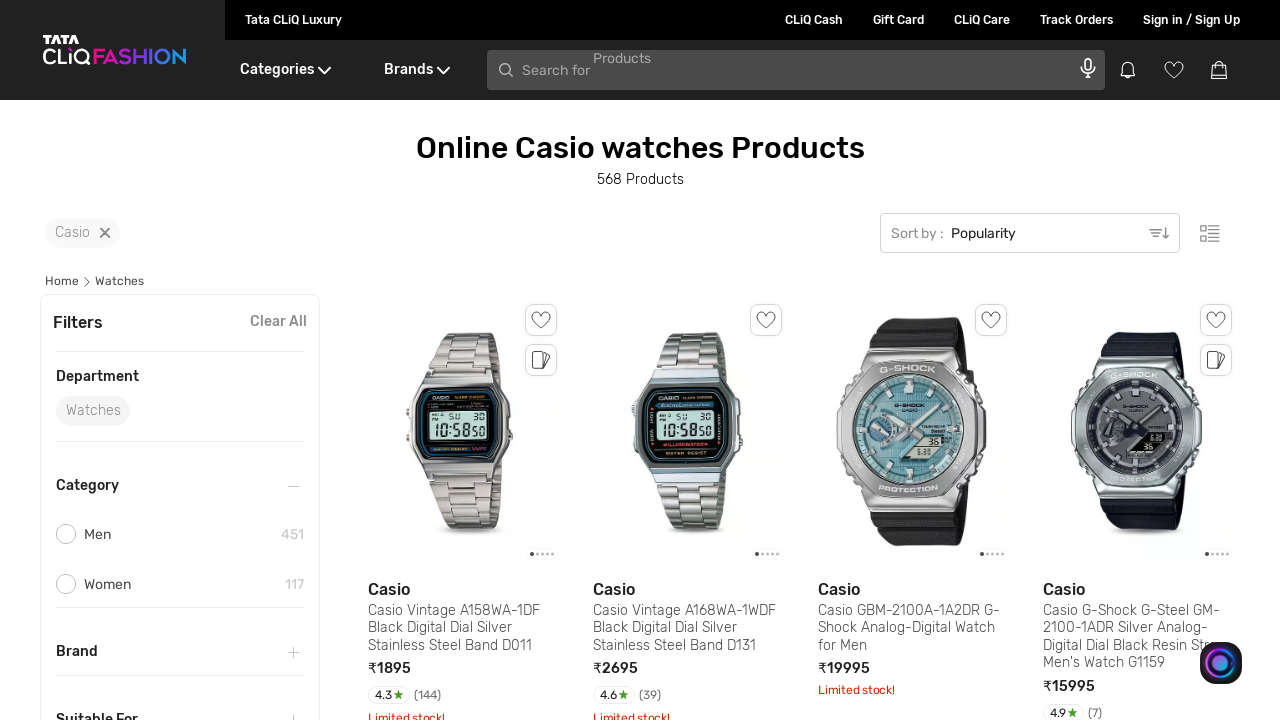

Selected 'New Arrivals' from sort dropdown on select.SelectBoxDesktop__hideSelect
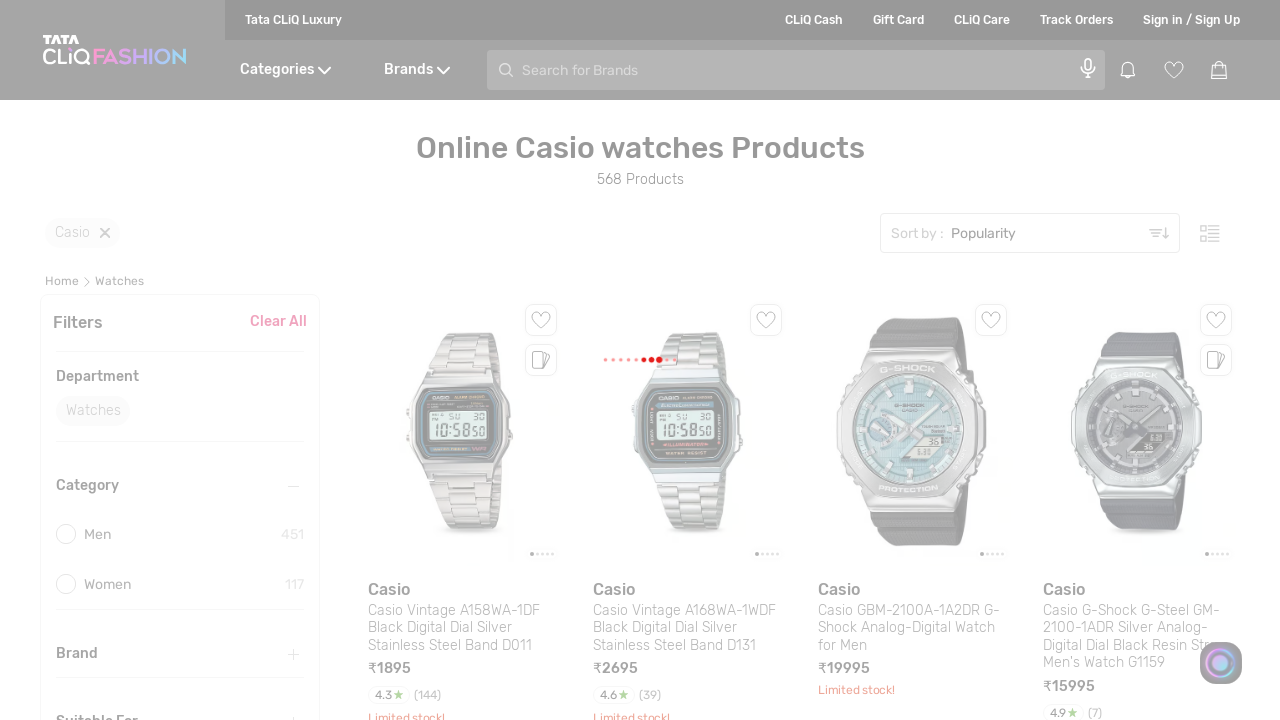

Waited 2 seconds for products to re-sort
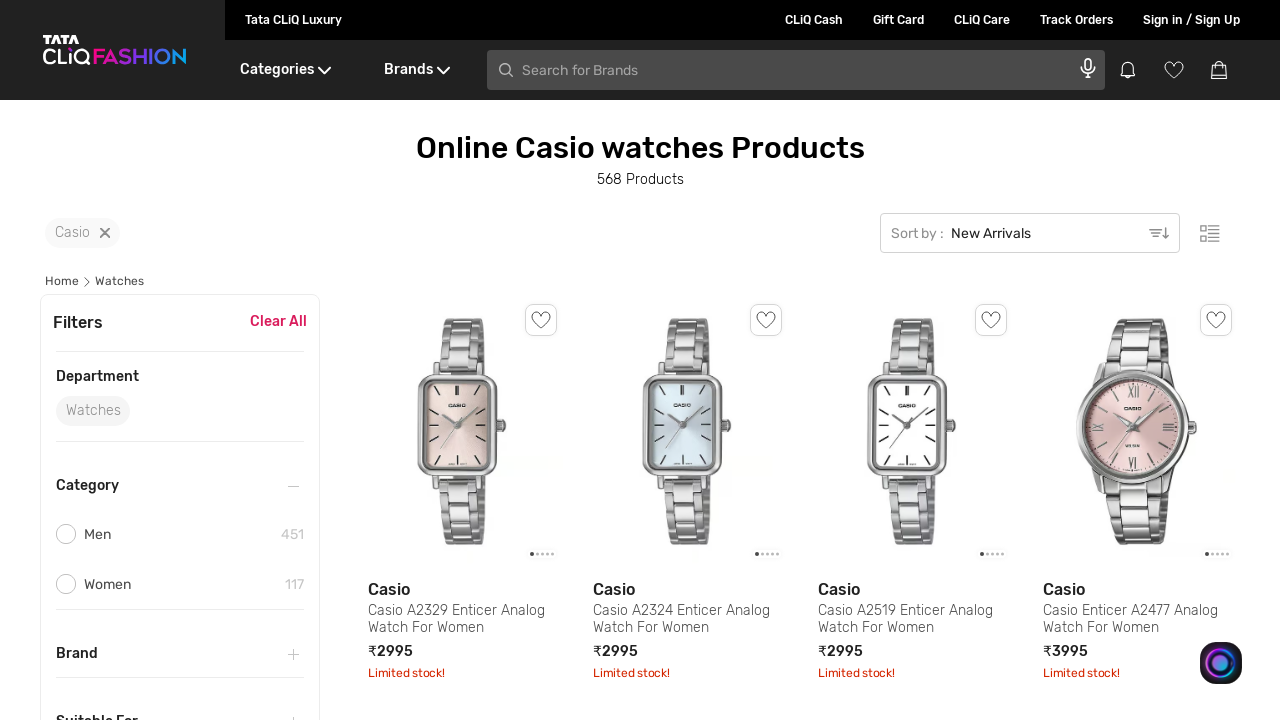

Clicked 'Men' filter option at (171, 534) on (//div[text()='Men'])[1]
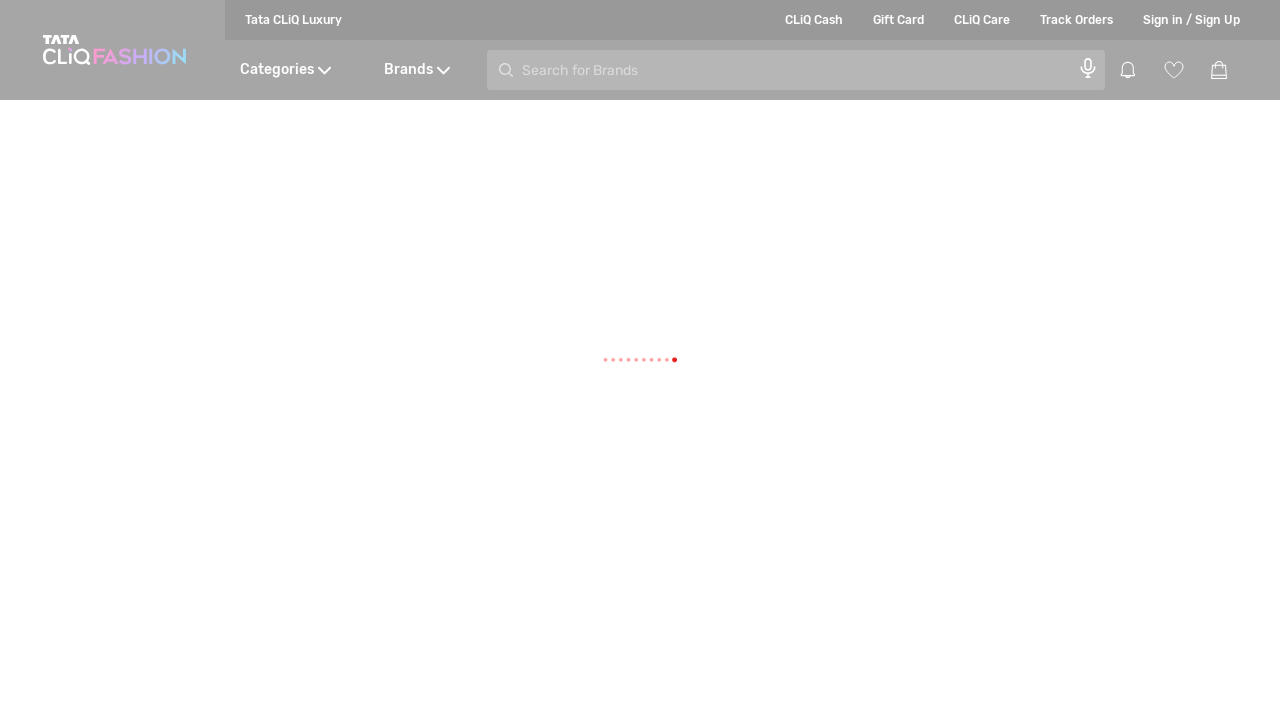

Waited 2 seconds for filter to apply
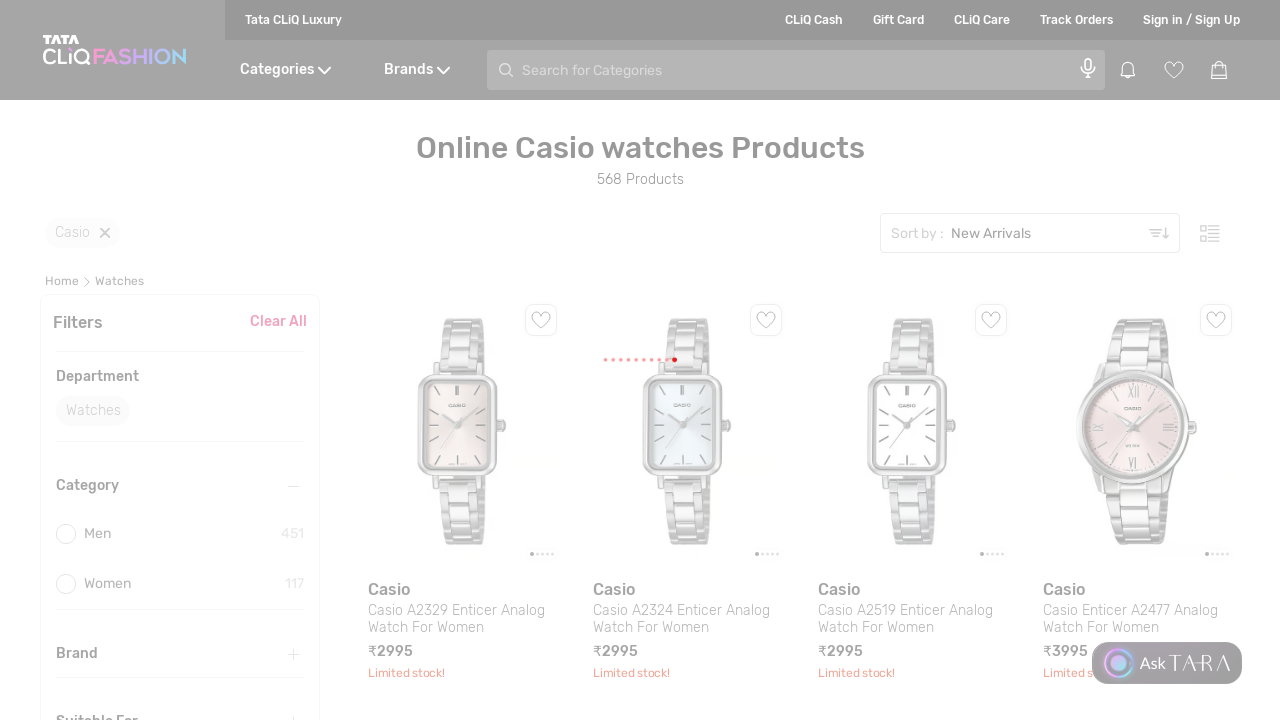

Product list loaded with price information
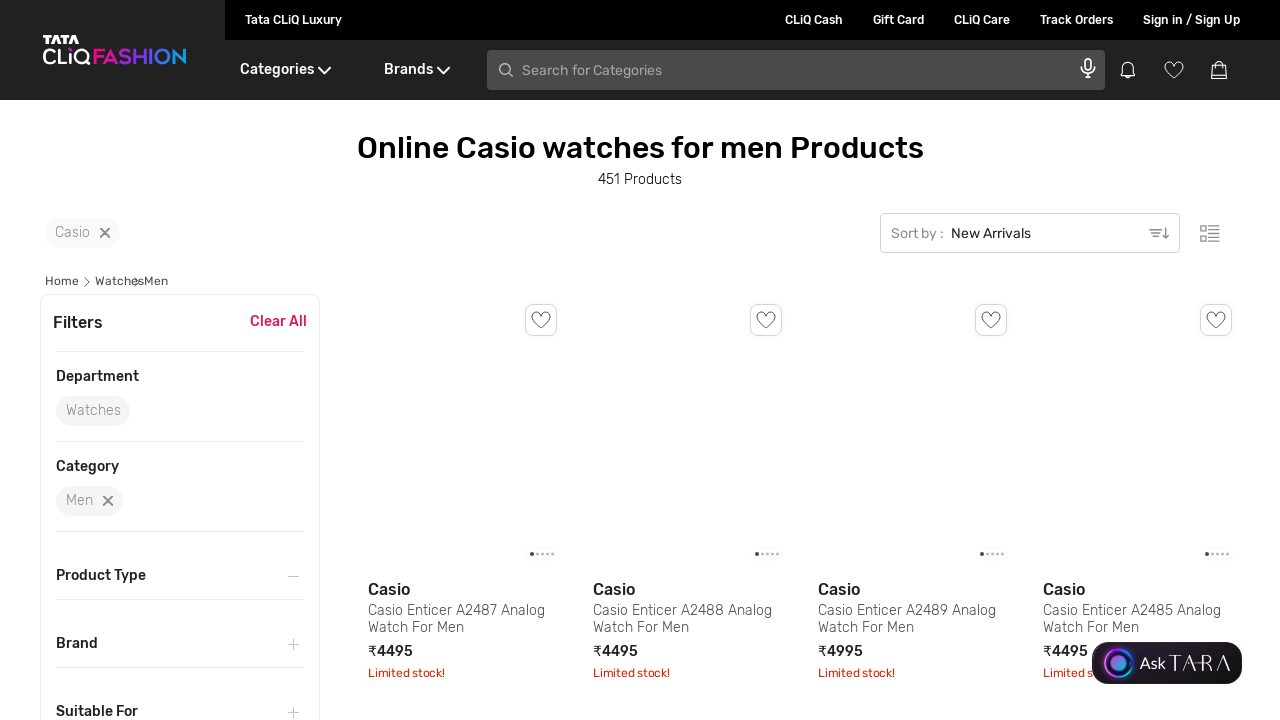

Clicked on first product (opens new tab) at (452, 500) on (//div[@class='PlpComponent__base'])[1]
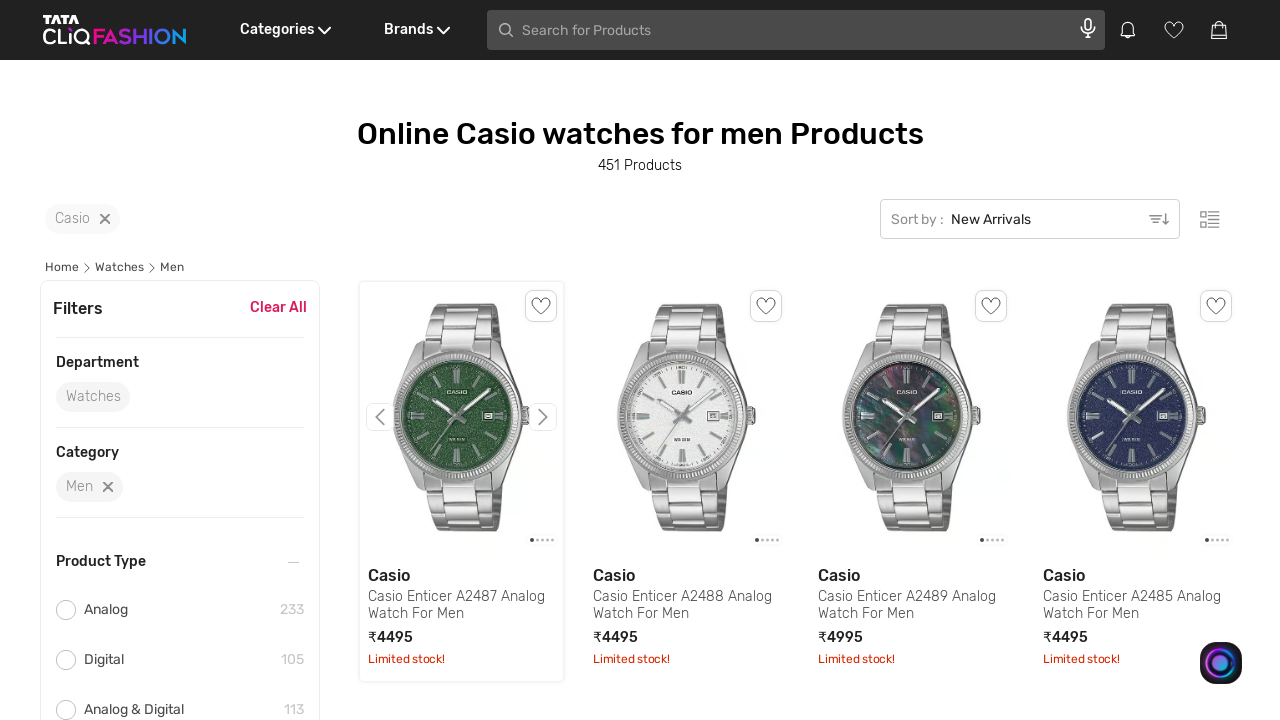

Switched to new product details page and waited for load
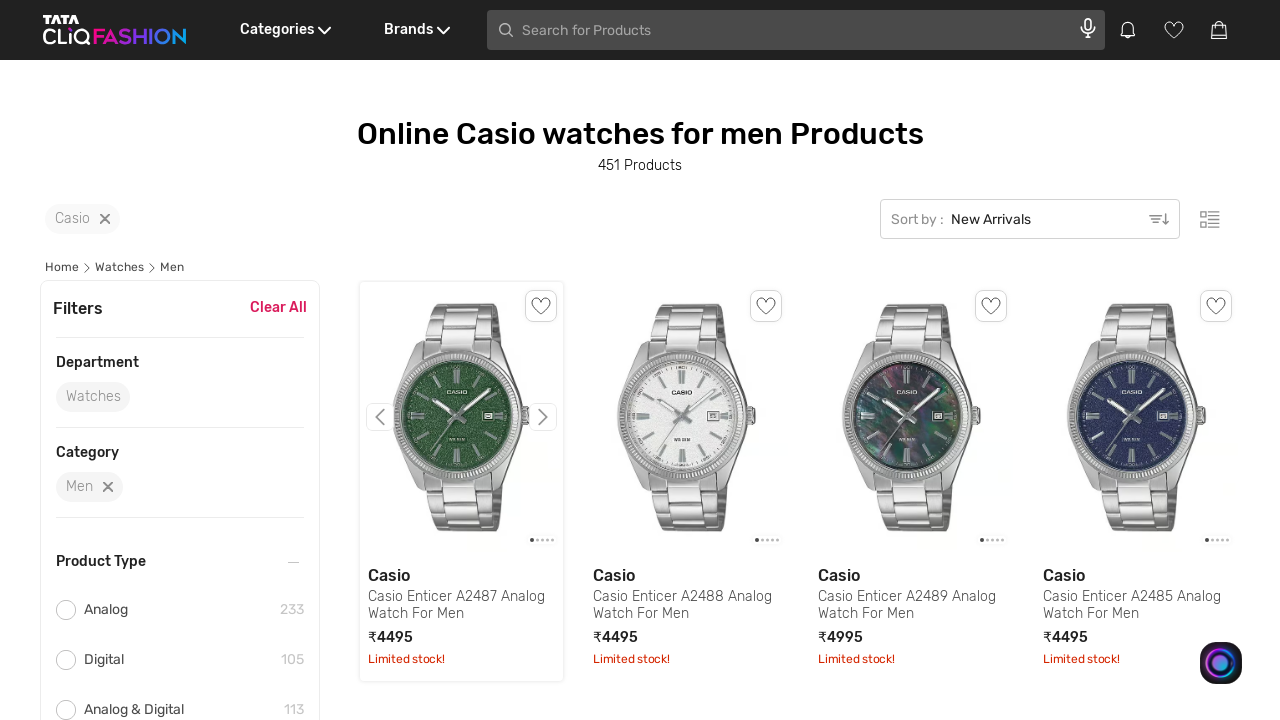

Product details and price loaded
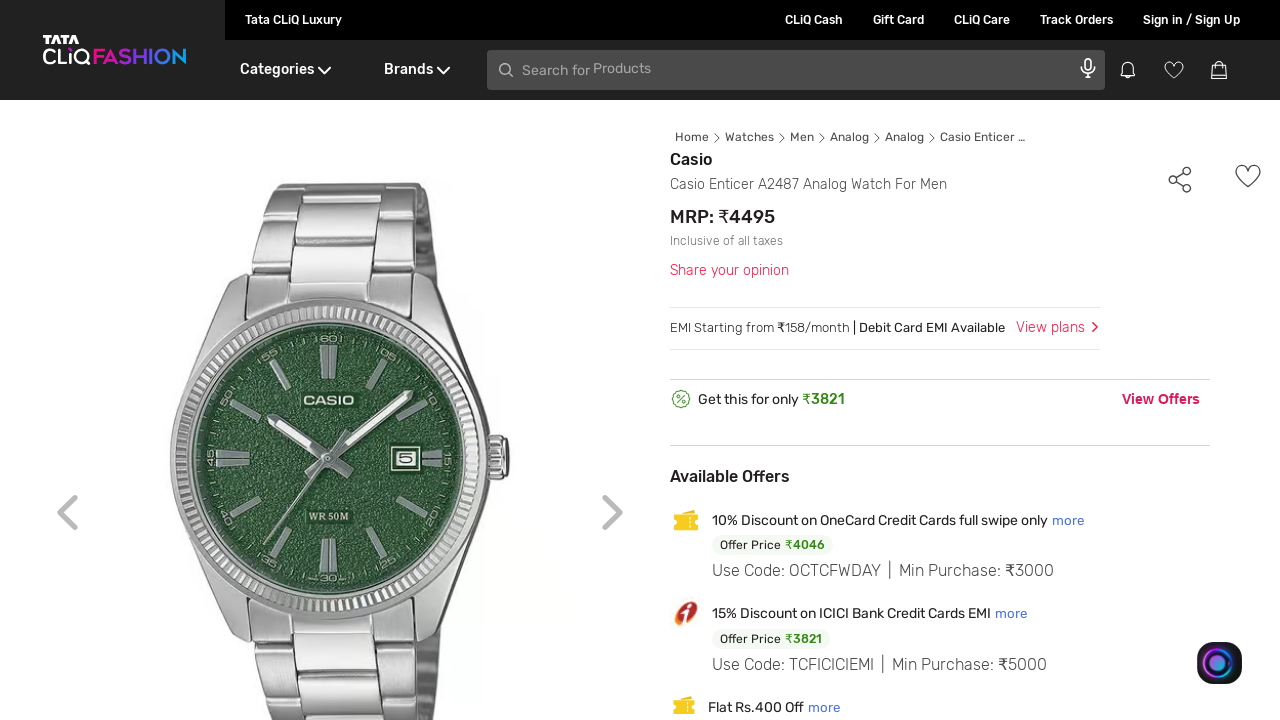

Clicked 'ADD TO BAG' button at (978, 360) on xpath=//span[text()='ADD TO BAG']
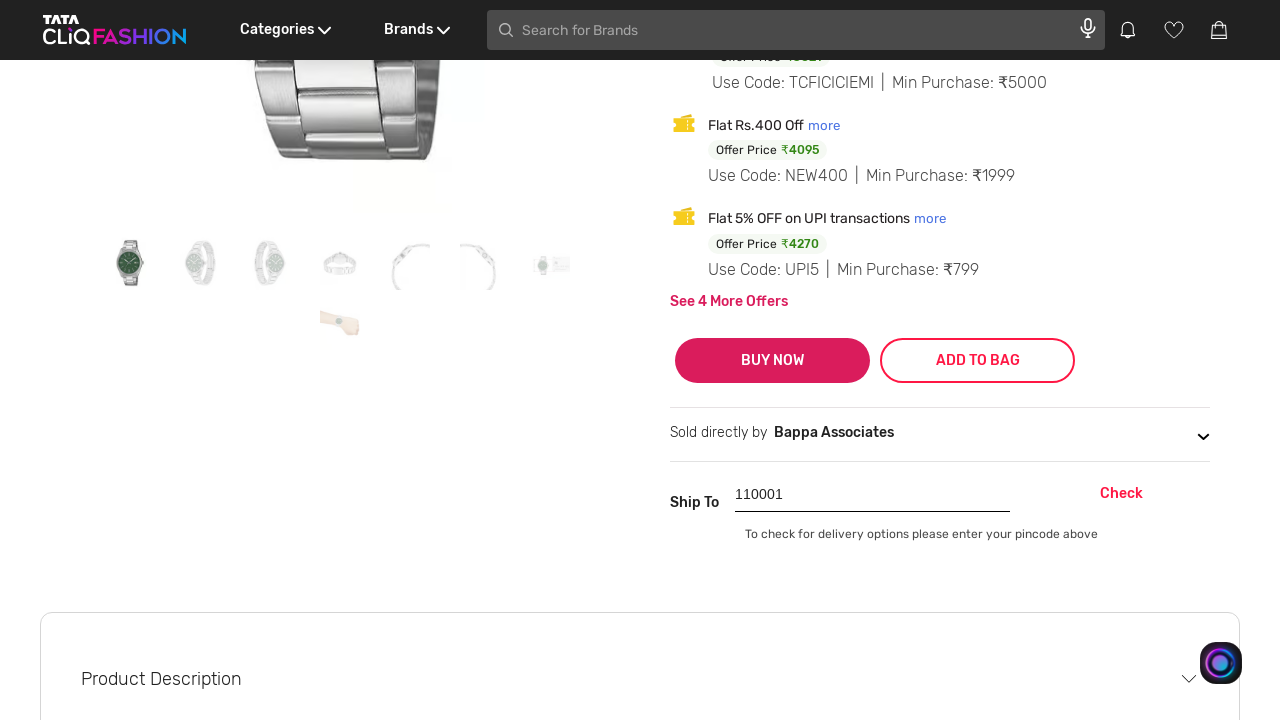

Waited 2 seconds for item to be added to bag
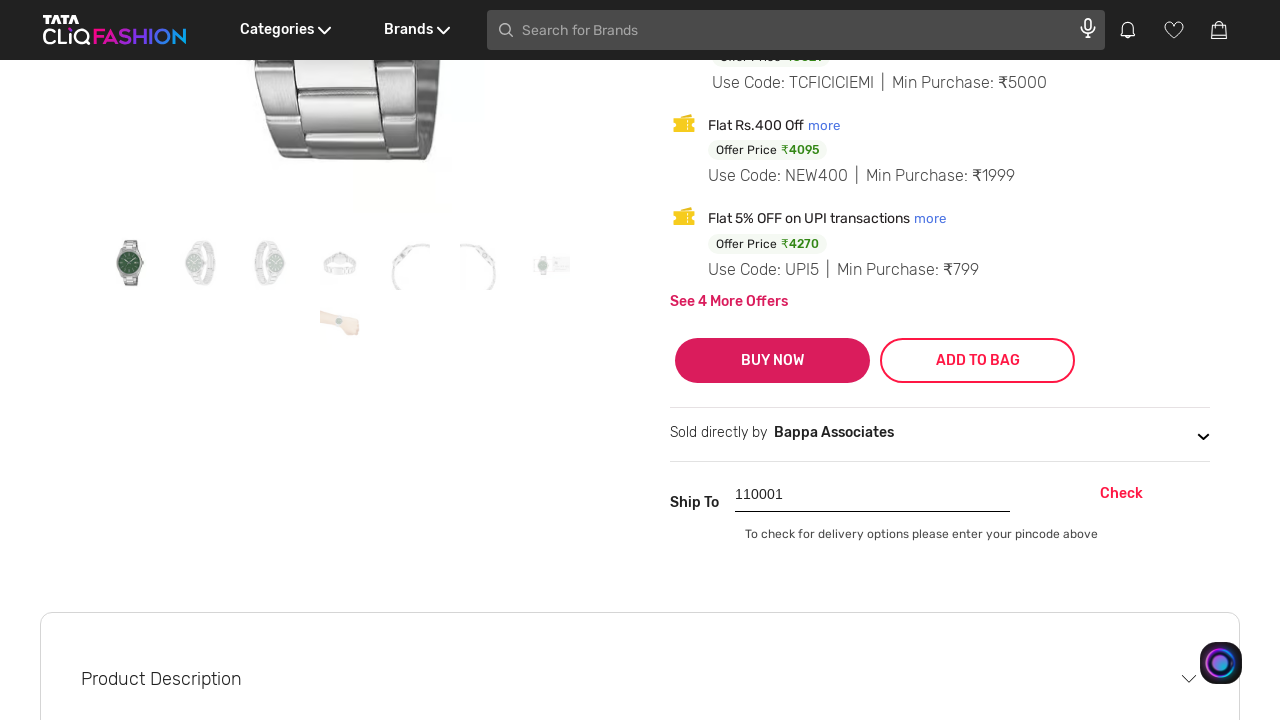

Cart count updated in header
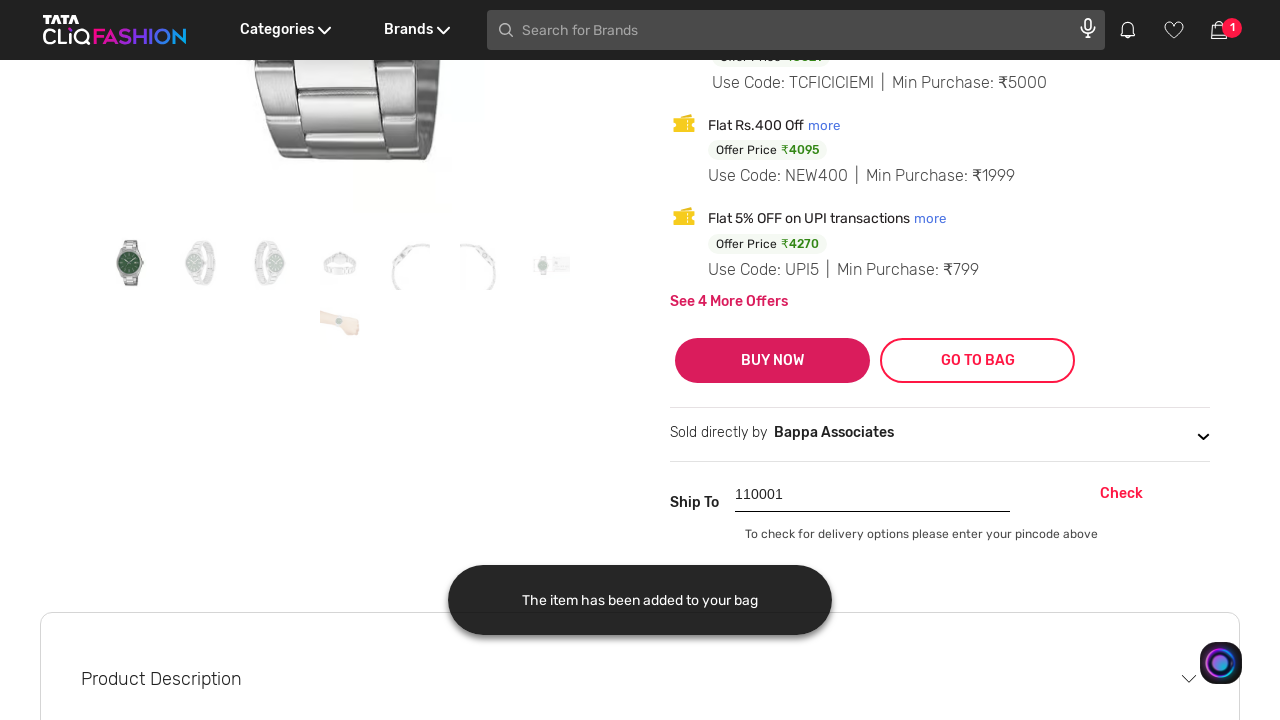

Clicked on cart/bag icon to open cart view at (1225, 30) on xpath=//div[@class='DesktopHeader__myBagShow']
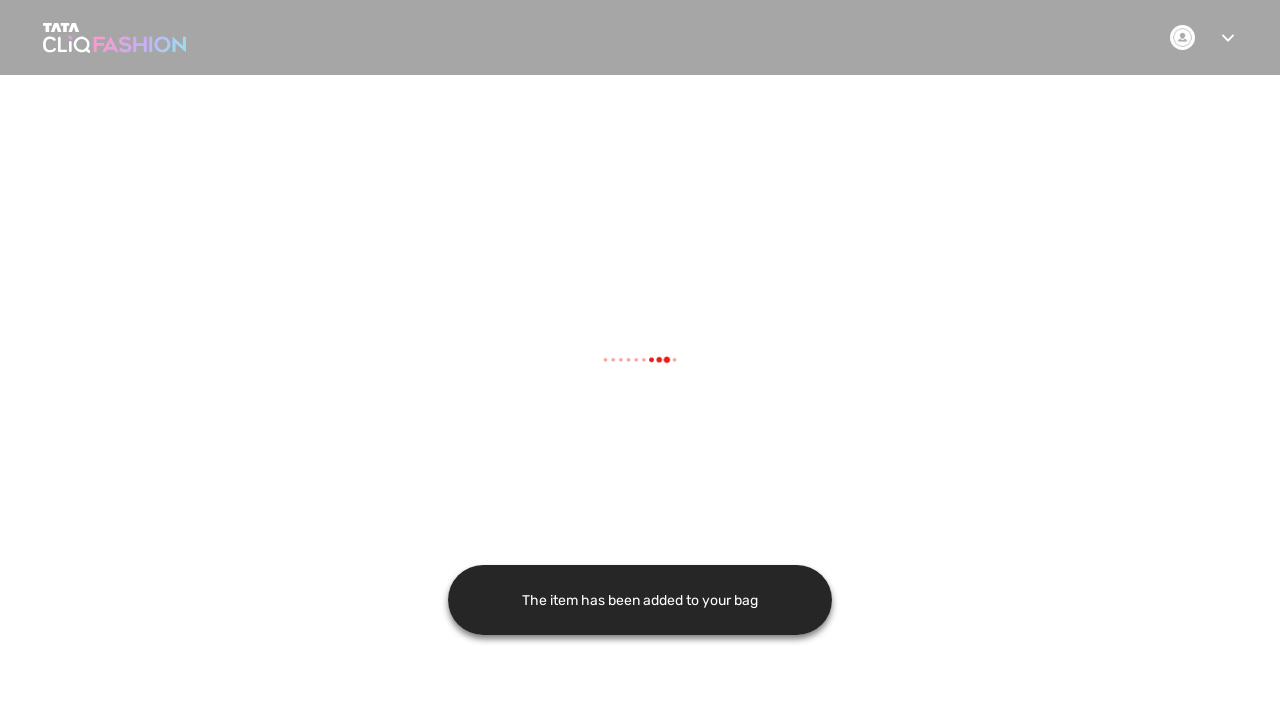

Waited 2 seconds for cart panel to appear
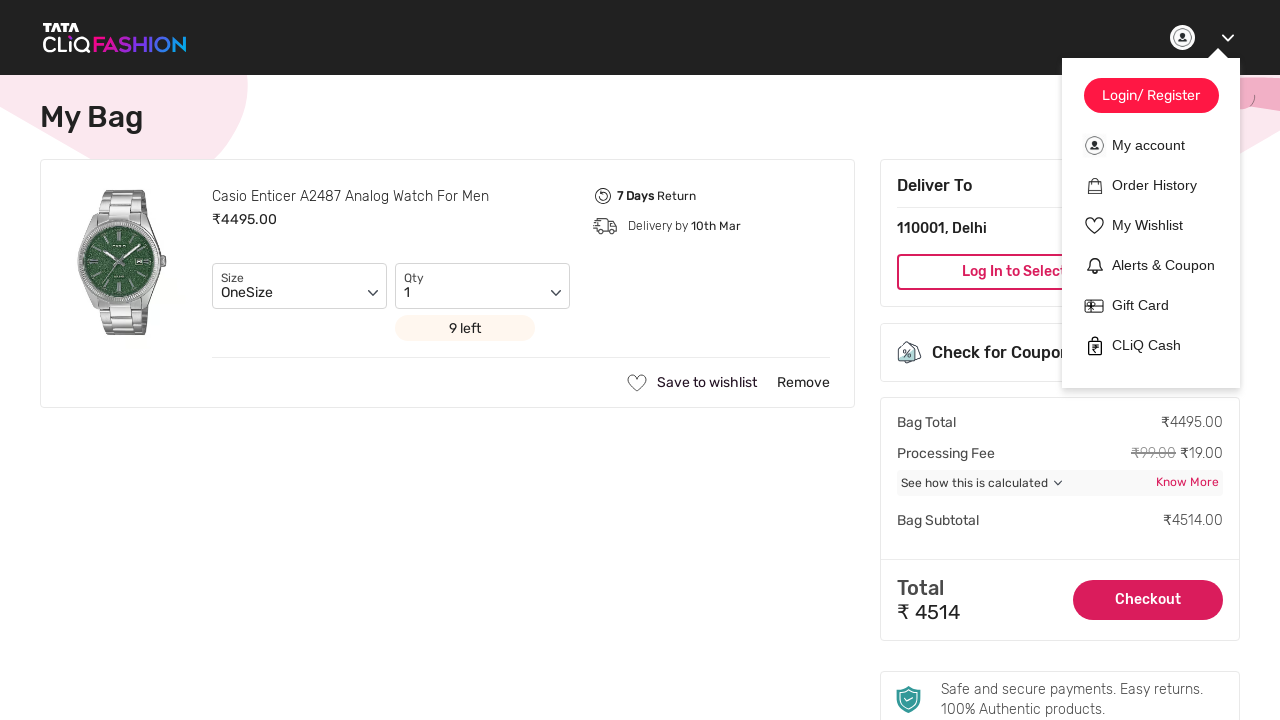

Cart page fully loaded and ready
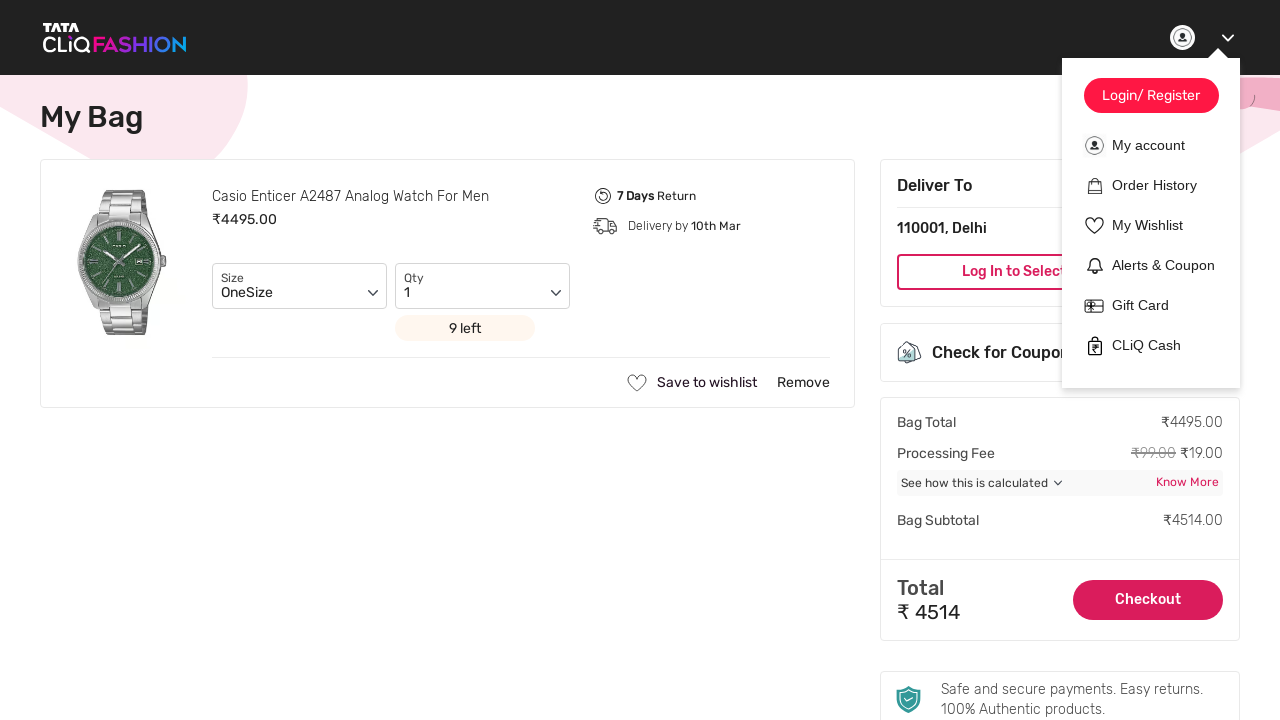

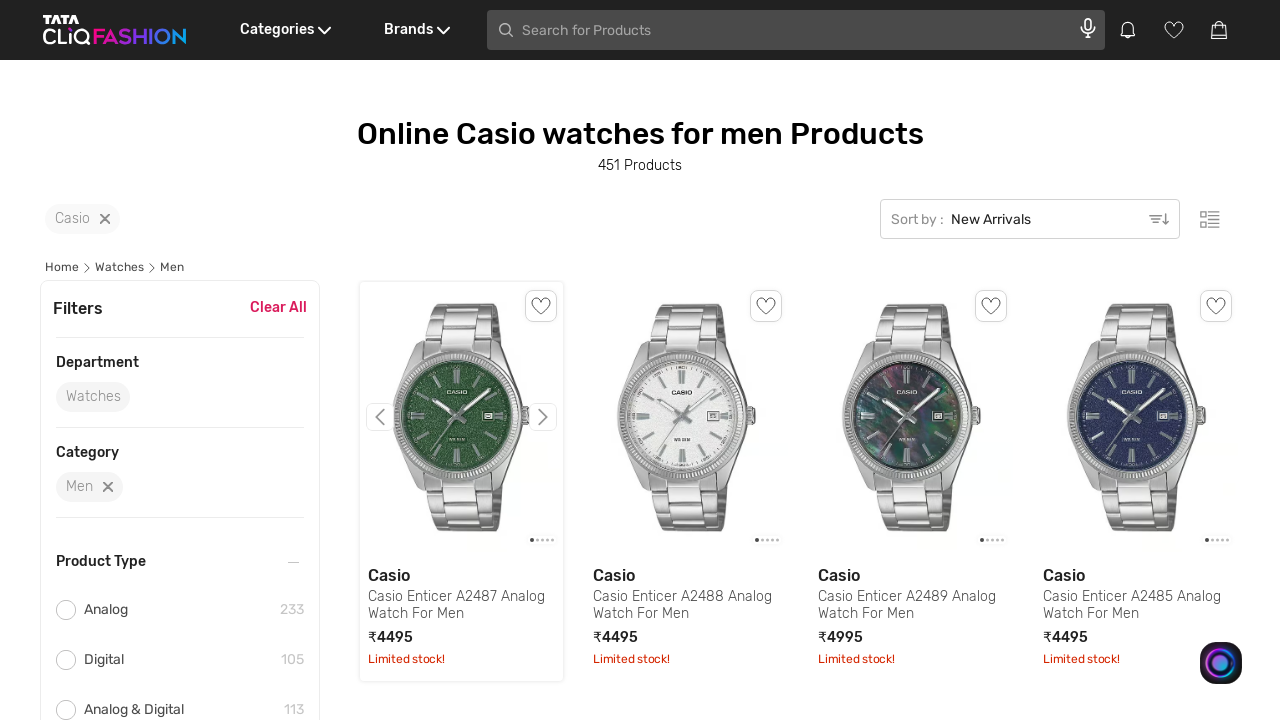